Tests keyboard input with modifier keys by typing text with shift key held down and released

Starting URL: https://the-internet.herokuapp.com/

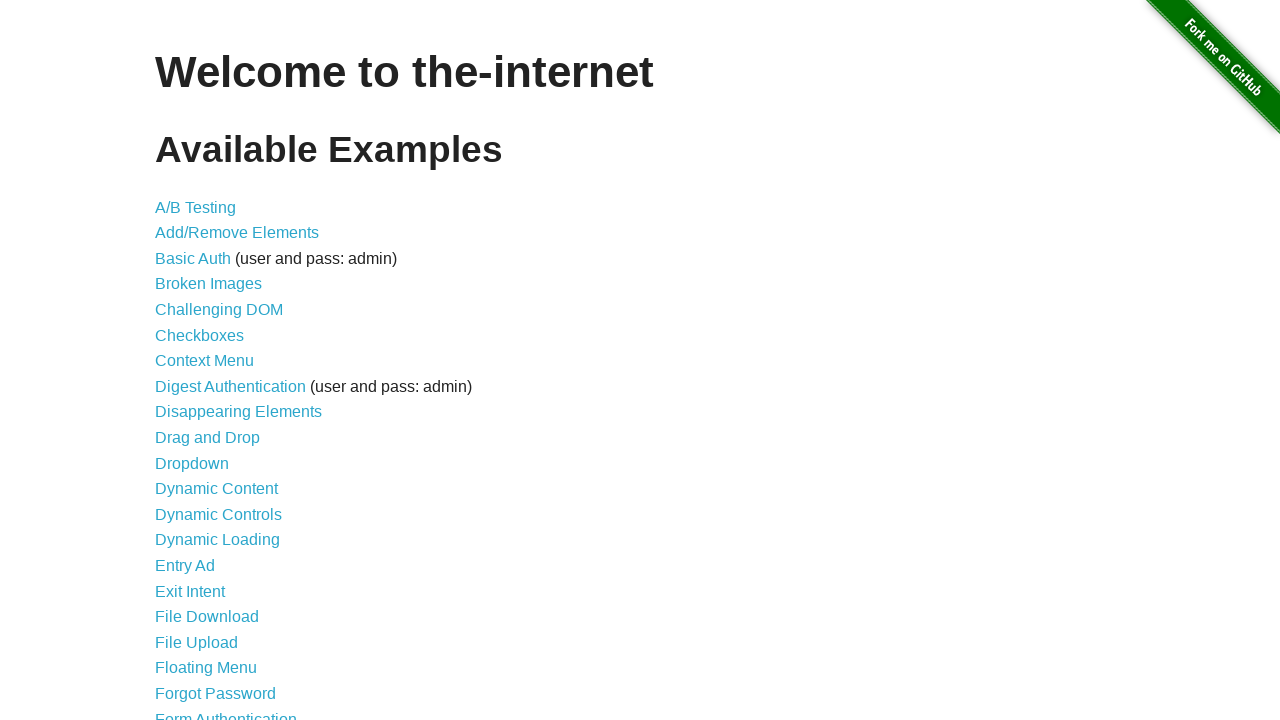

Clicked on key presses link at (200, 360) on a[href='/key_presses']
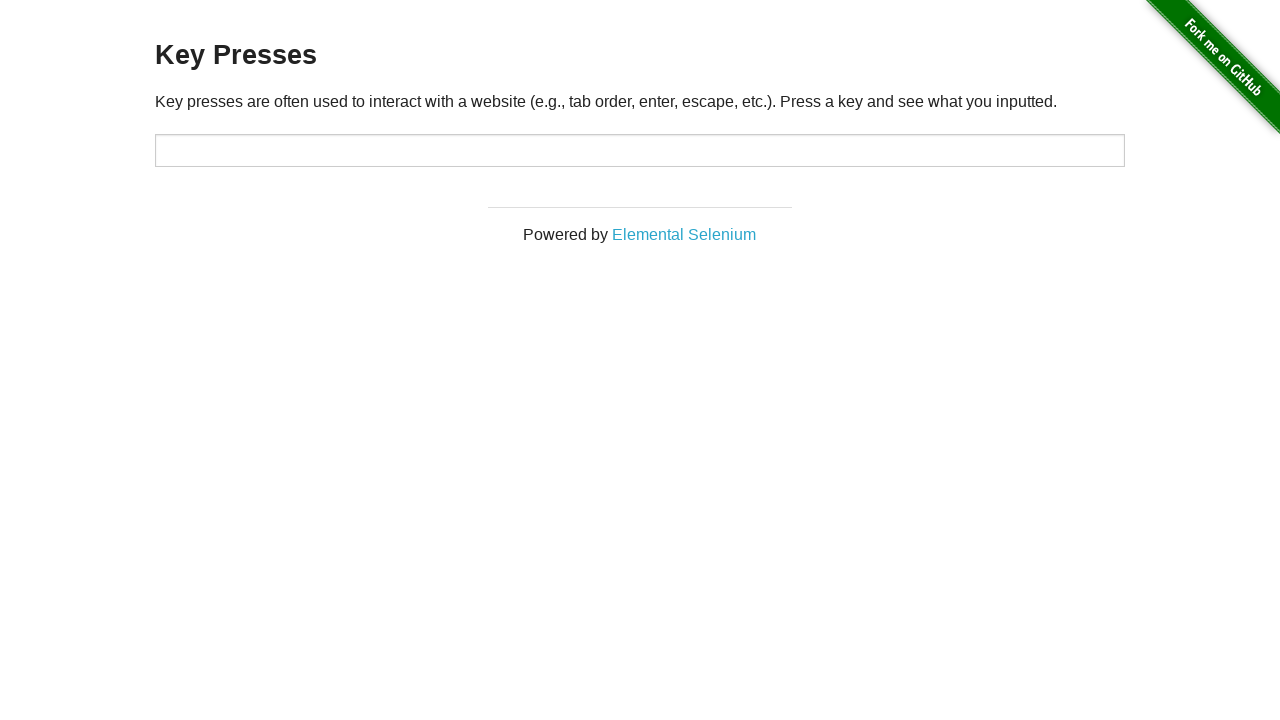

Clicked on target input field at (640, 150) on #target
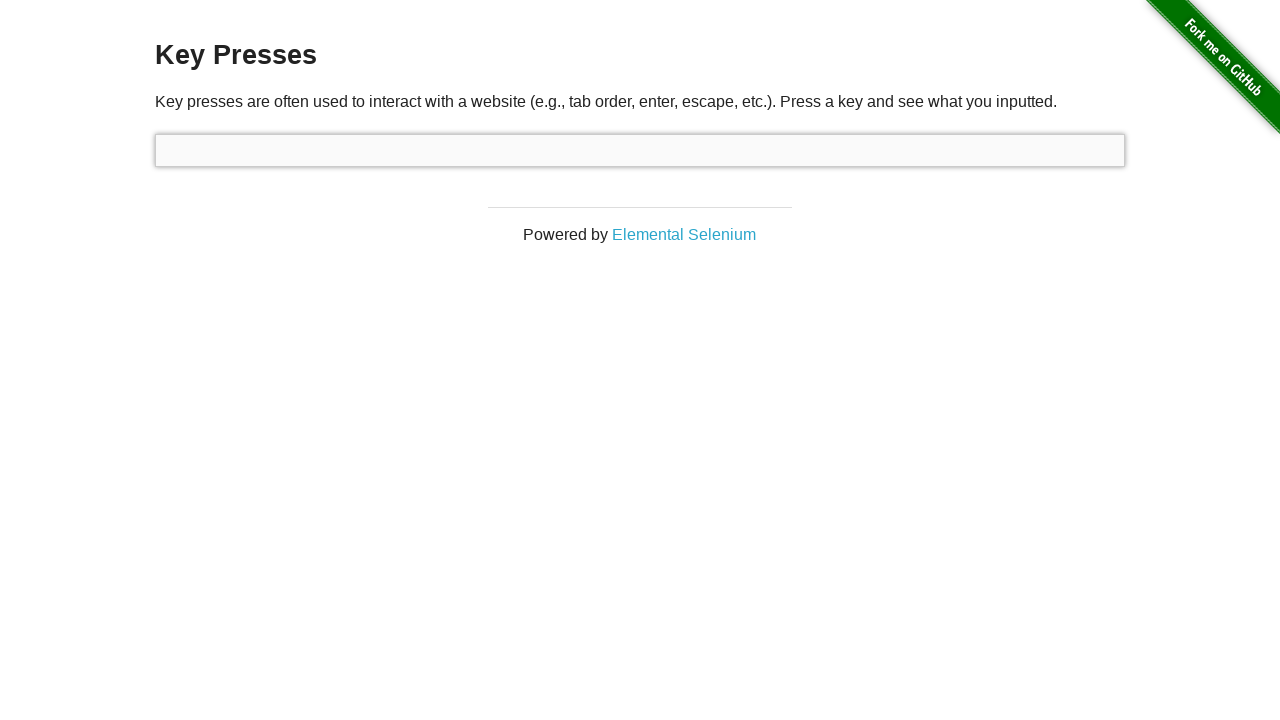

Pressed Shift+B
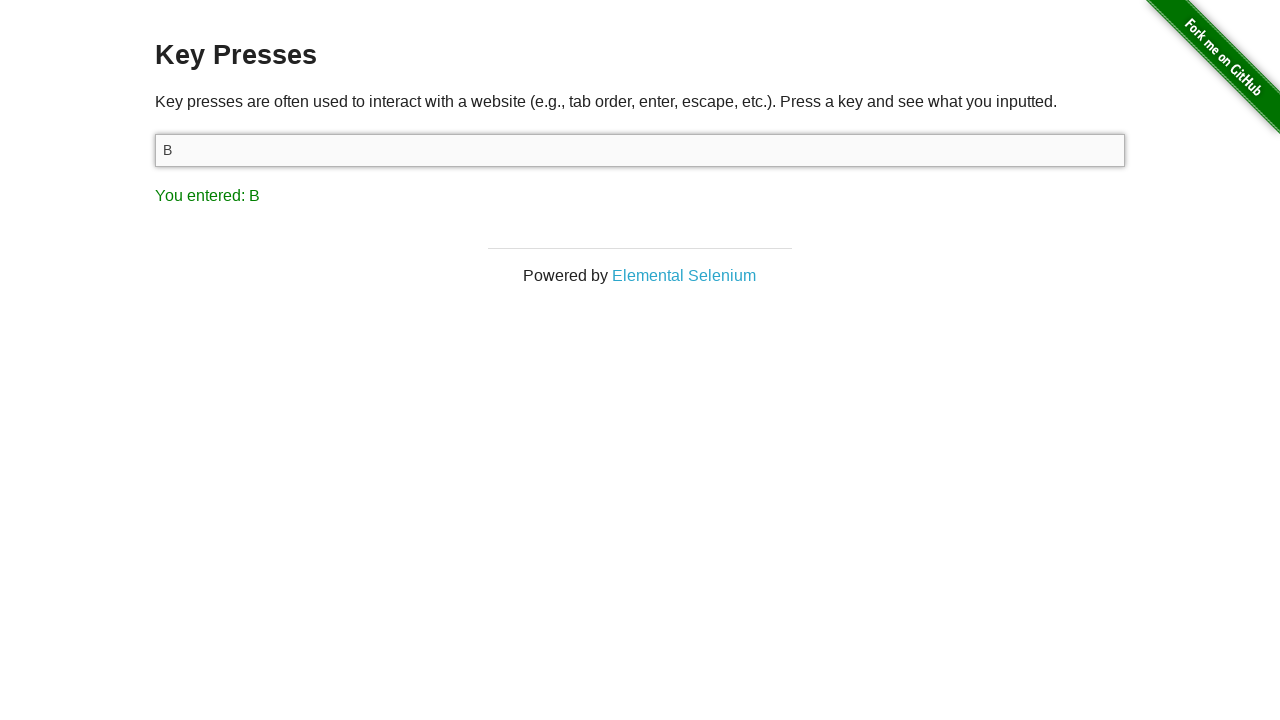

Pressed Shift+A
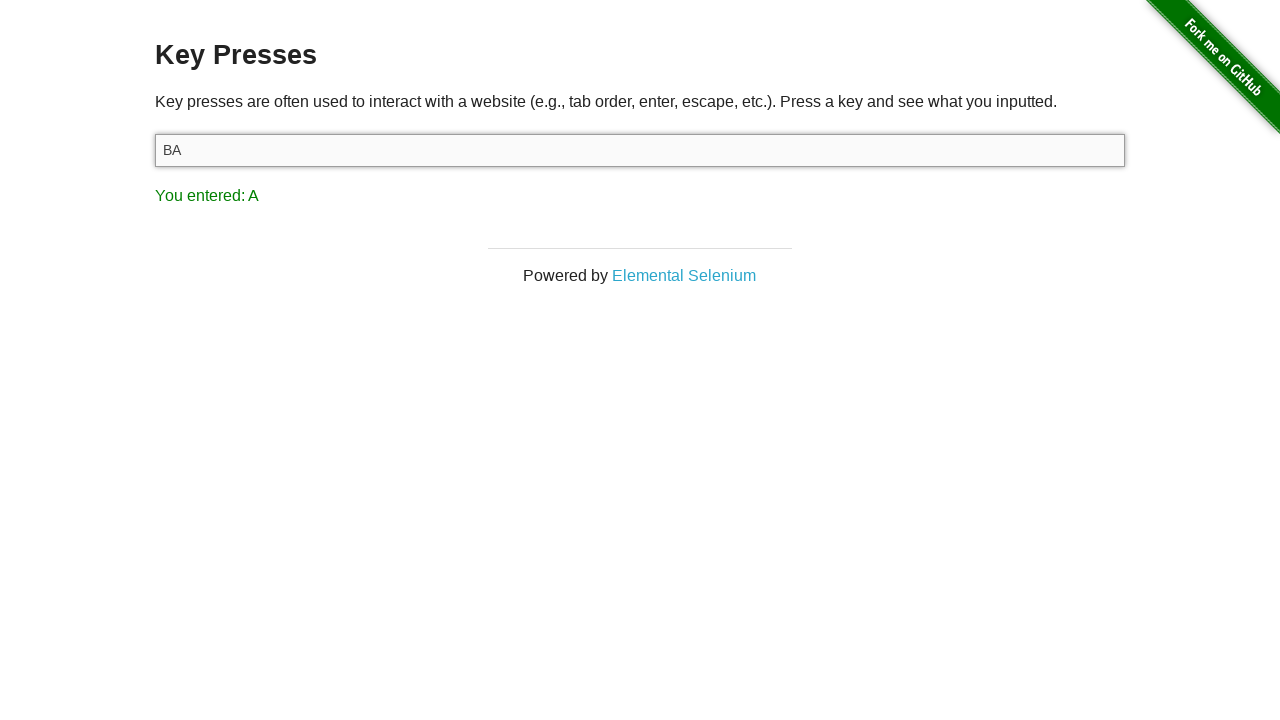

Pressed Shift+S
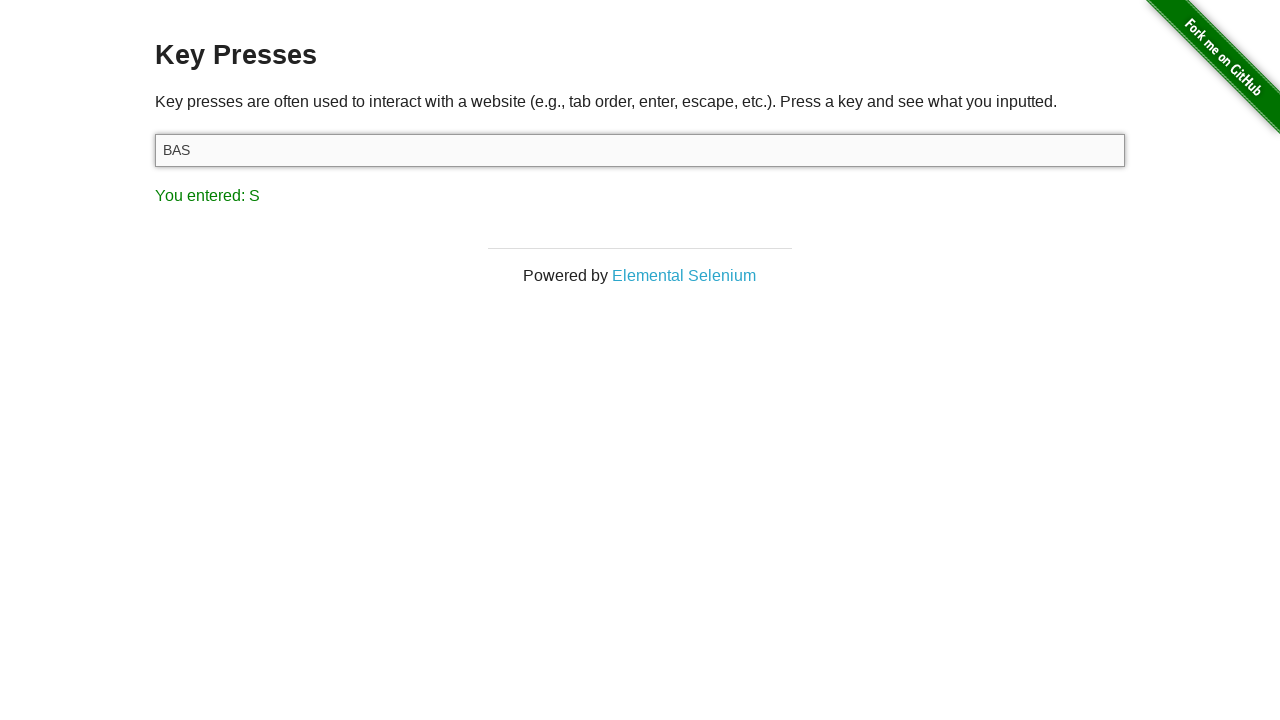

Pressed Shift+H
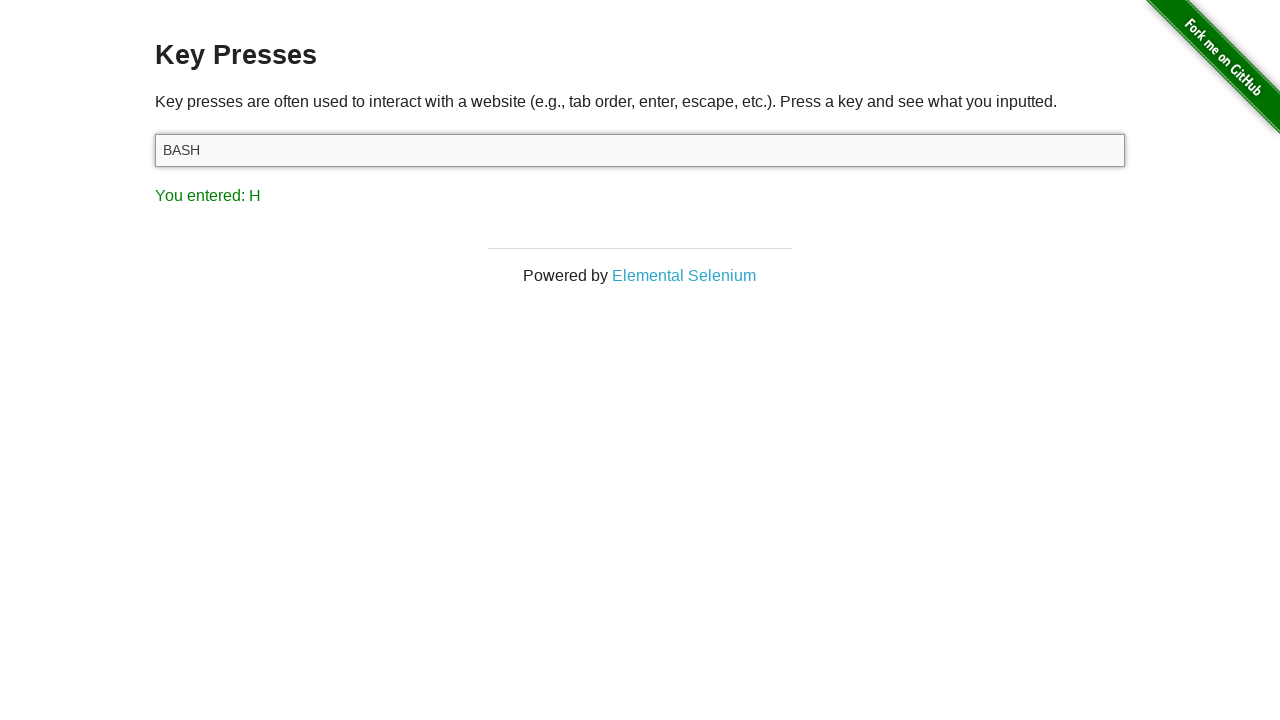

Pressed Shift+A
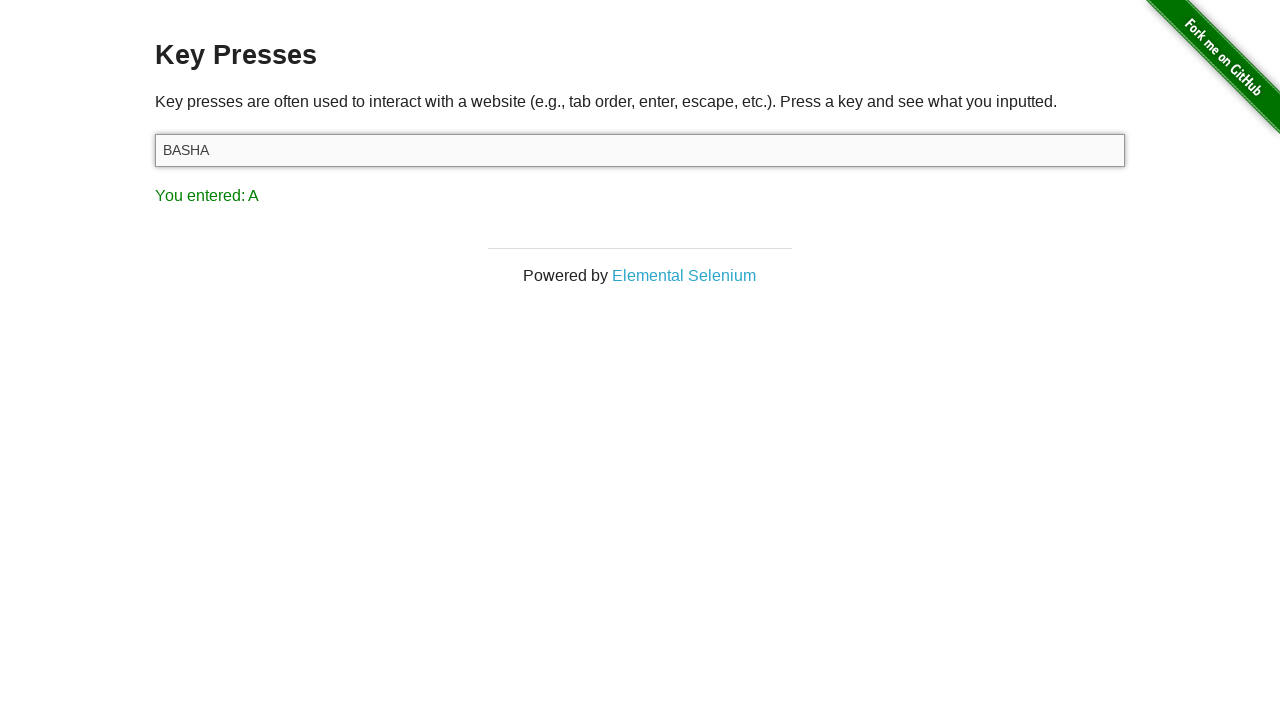

Pressed Shift+N
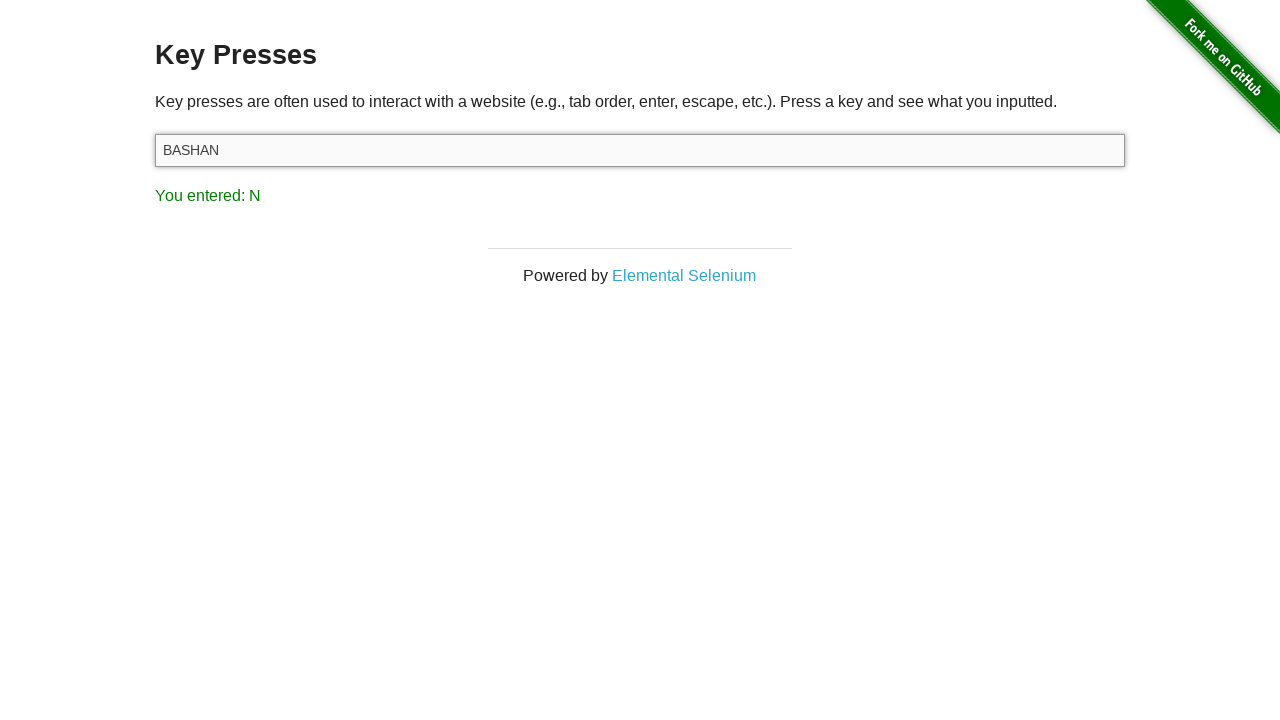

Pressed Shift+G
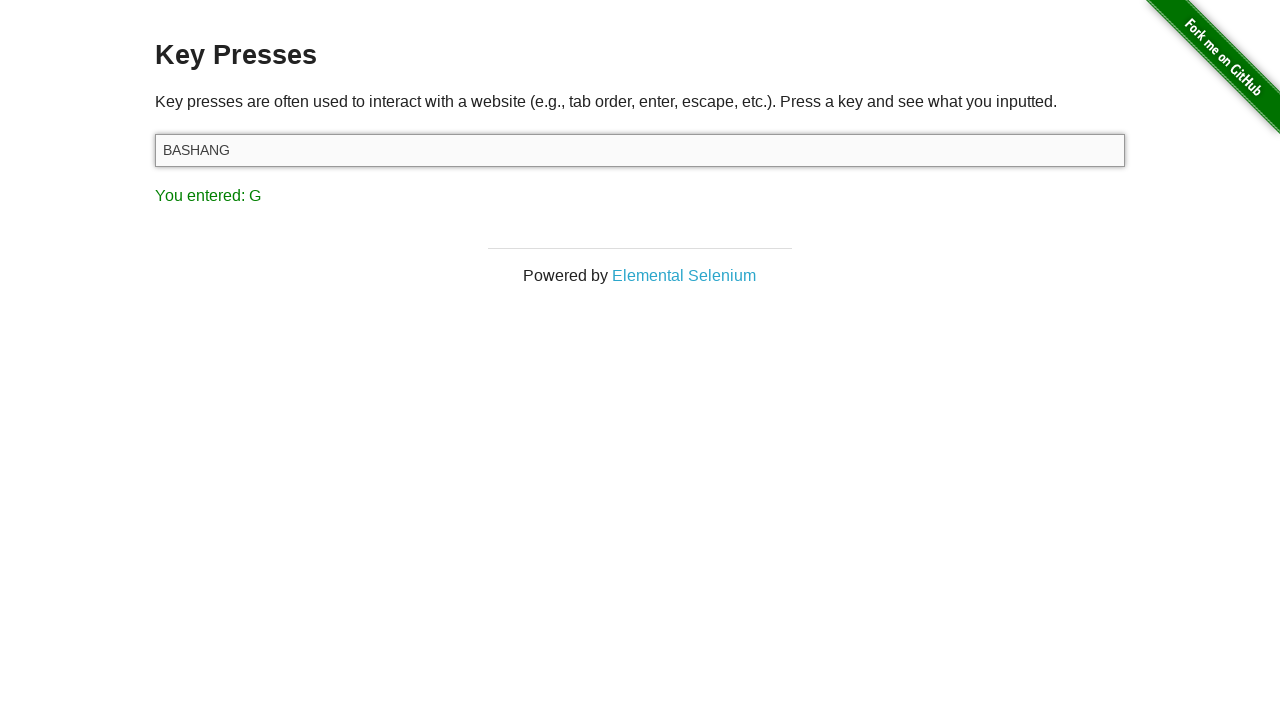

Typed lowercase text 'basir'
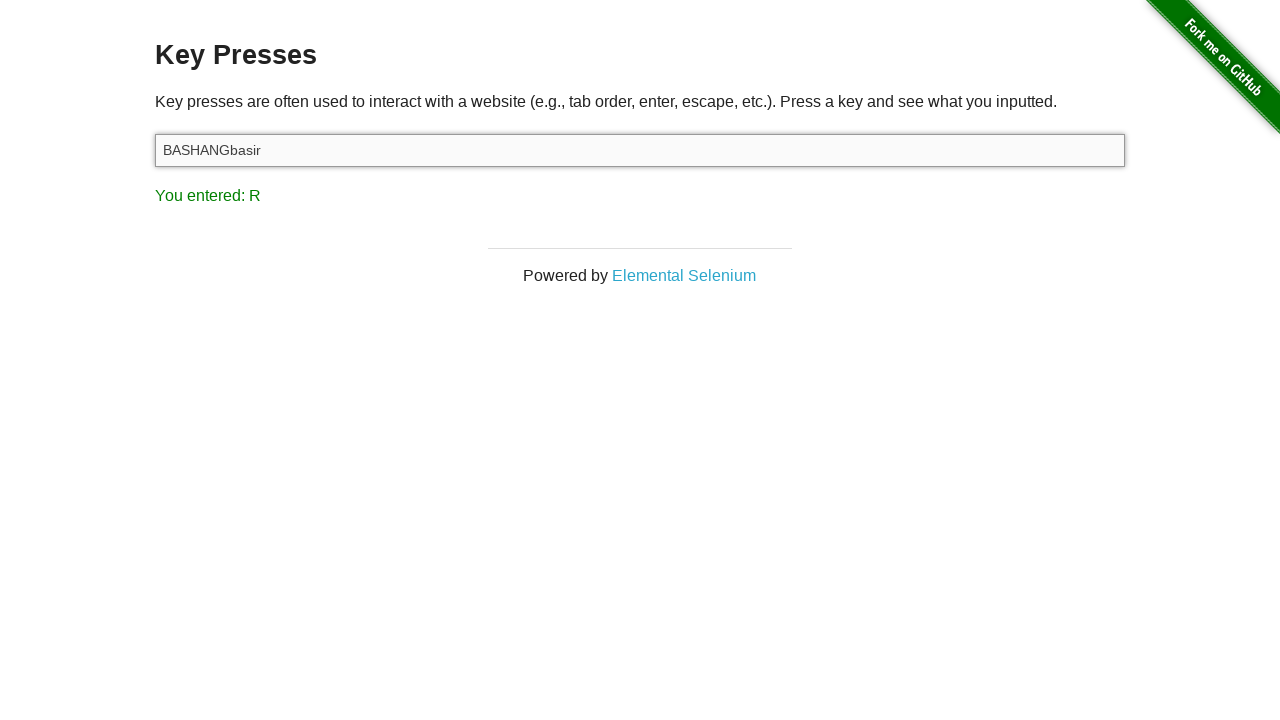

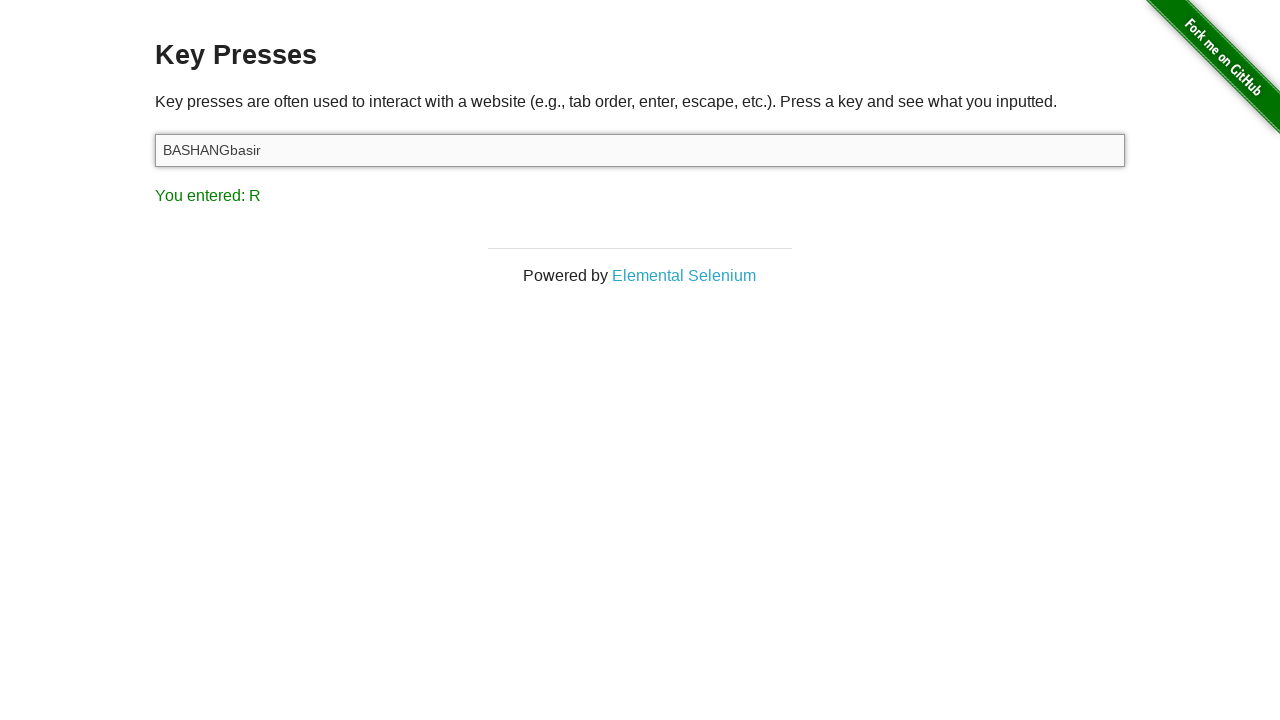